Tests selecting multiple random elements using Ctrl+click

Starting URL: https://automationfc.github.io/jquery-selectable/

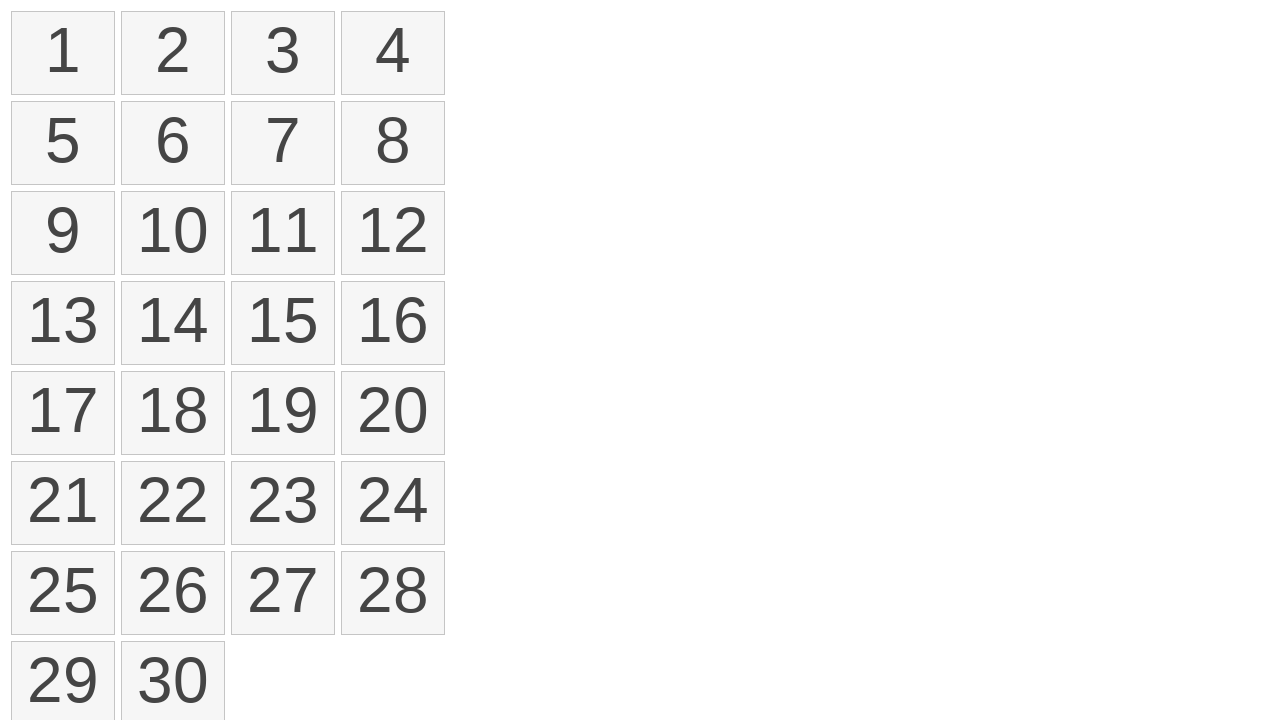

Waited for selectable items to load
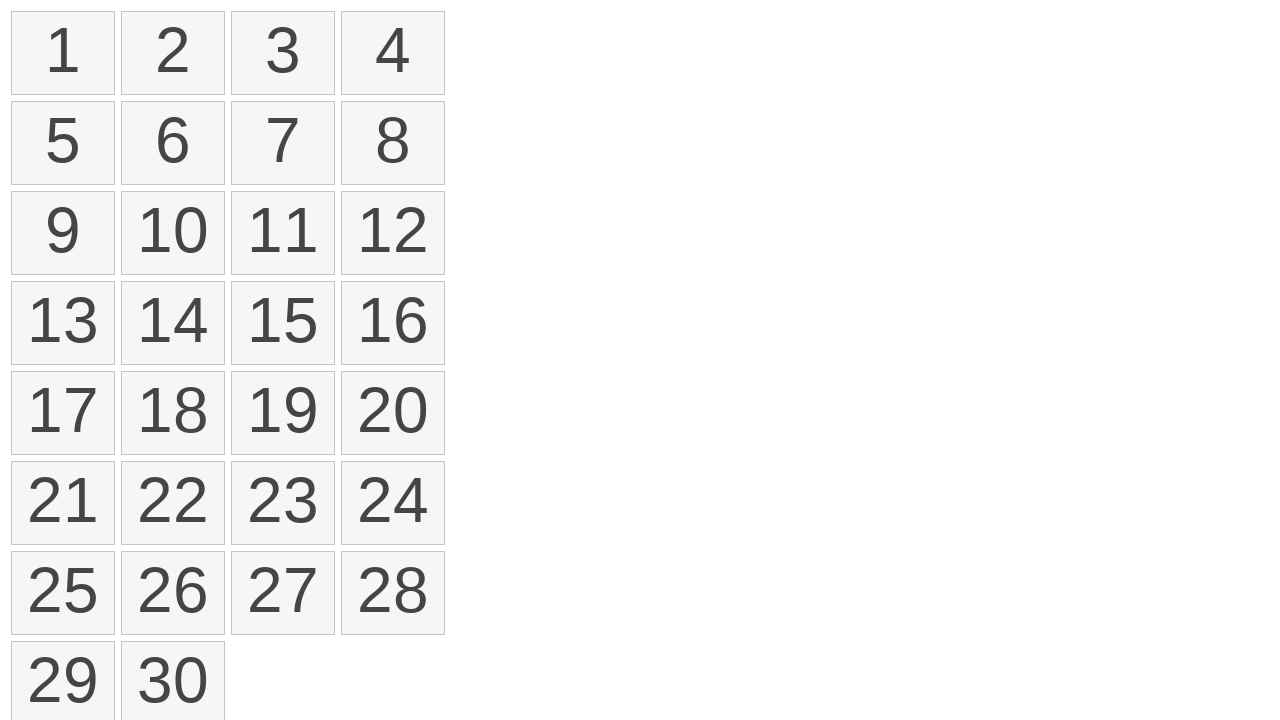

Pressed and held Control key
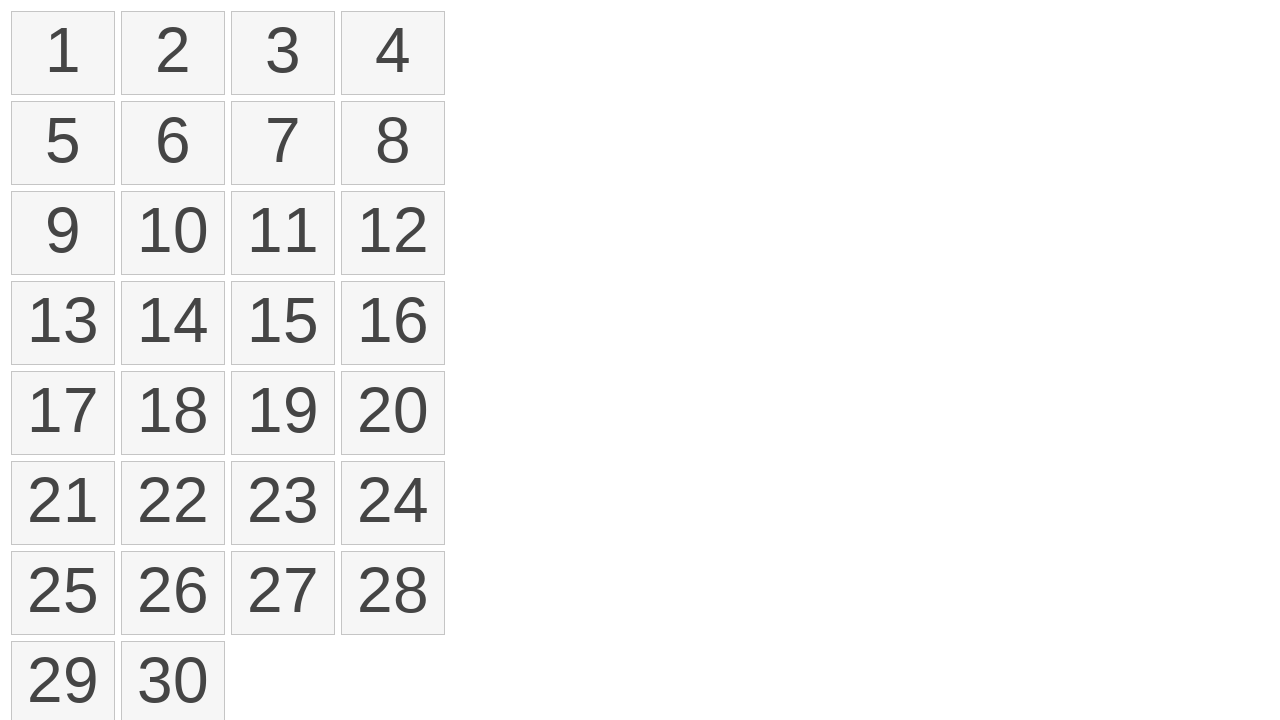

Ctrl+clicked item 3 (index 2) at (283, 53) on ol#selectable > li >> nth=2
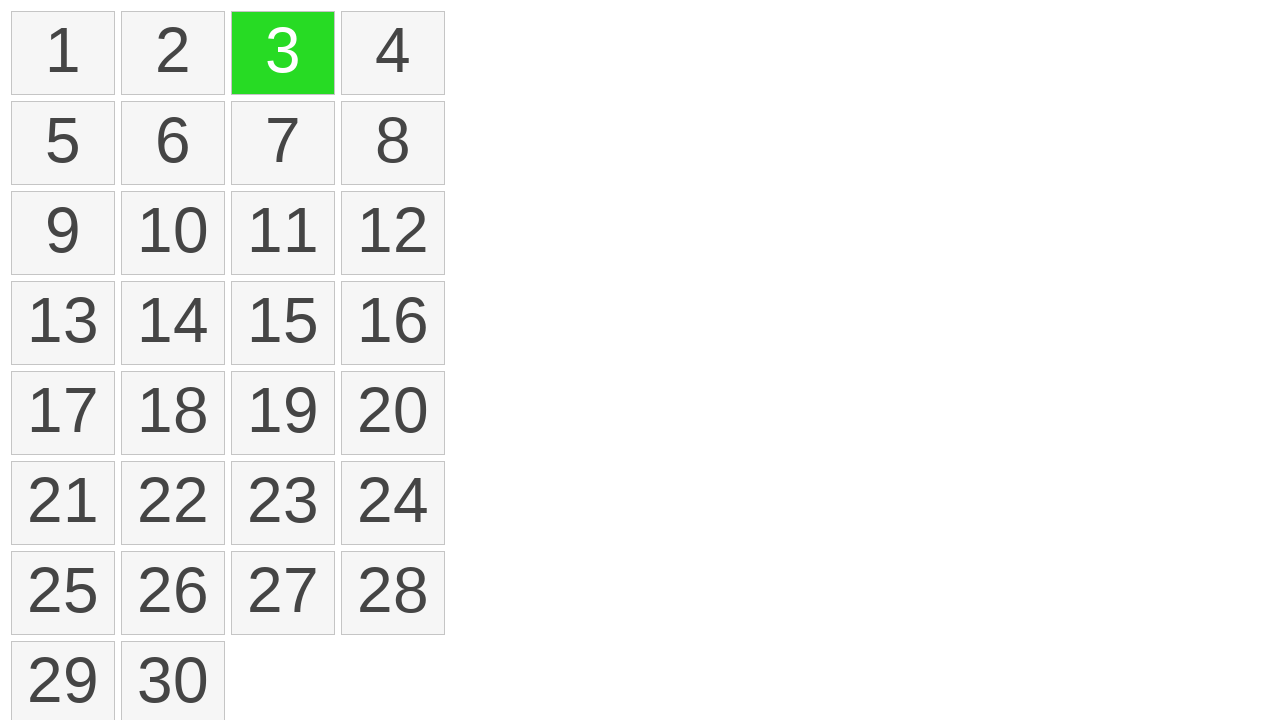

Ctrl+clicked item 5 (index 4) at (63, 143) on ol#selectable > li >> nth=4
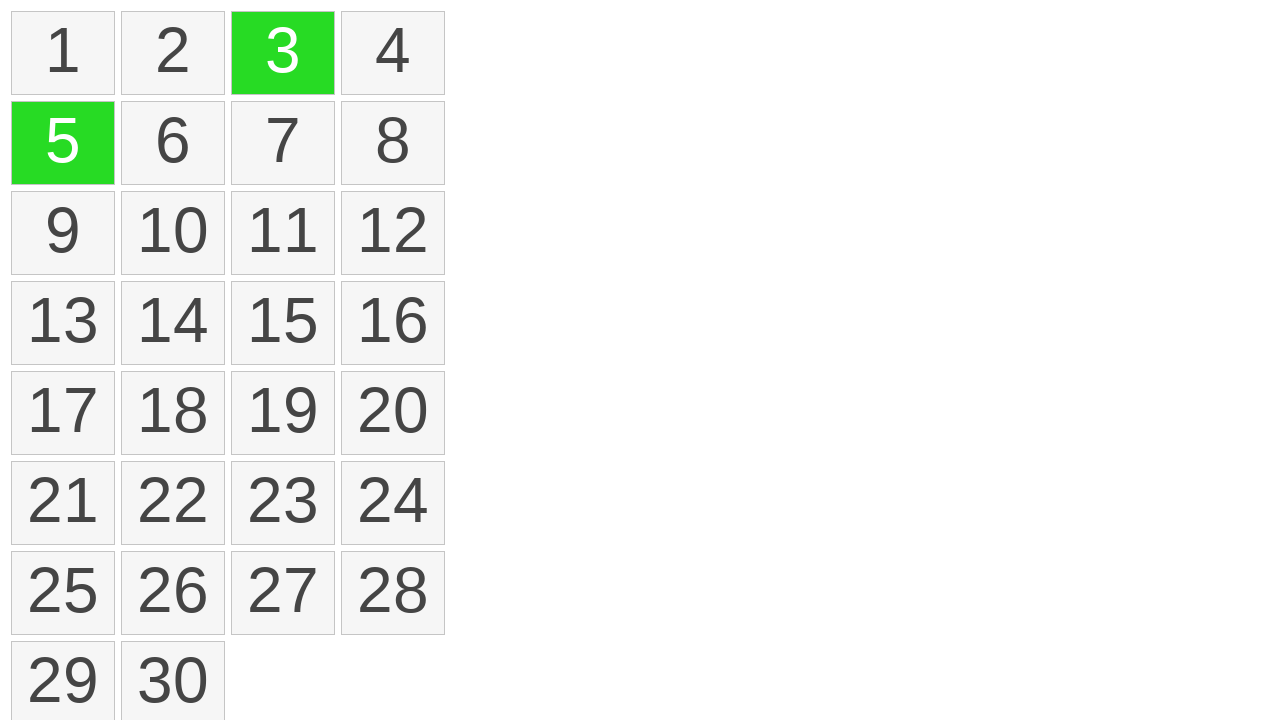

Ctrl+clicked item 11 (index 10) at (283, 233) on ol#selectable > li >> nth=10
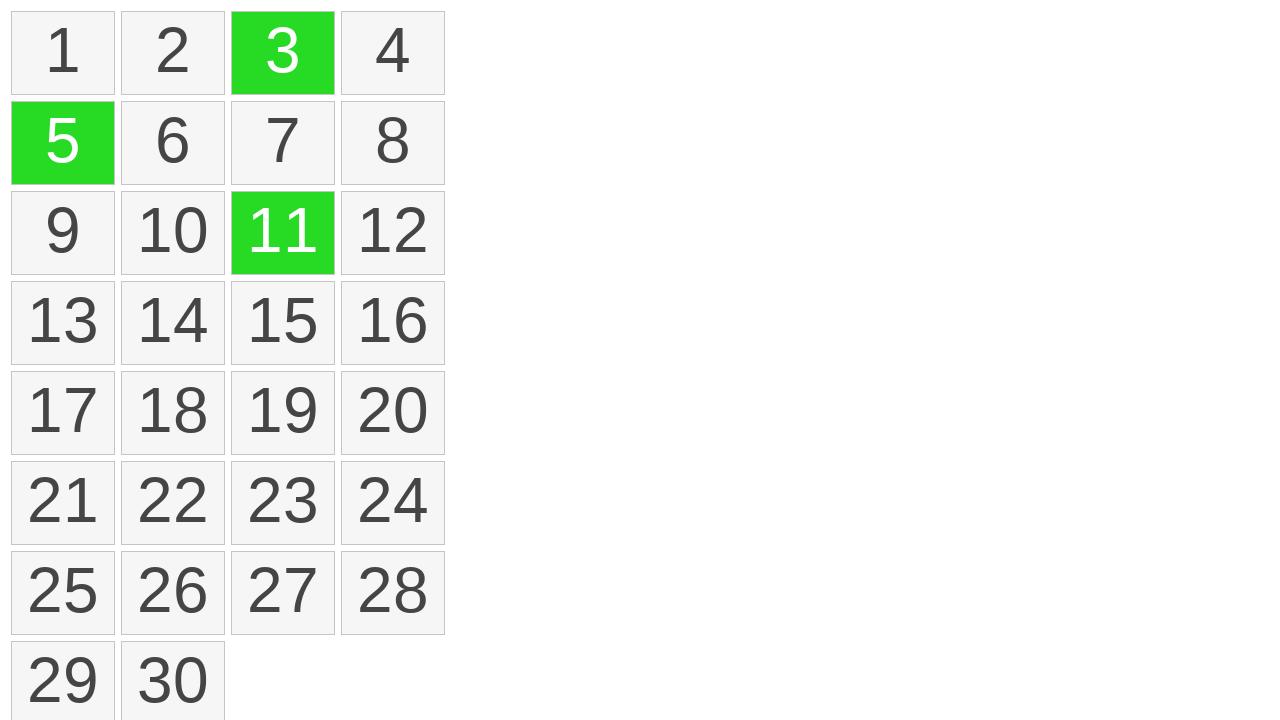

Ctrl+clicked item 6 (index 5) at (173, 143) on ol#selectable > li >> nth=5
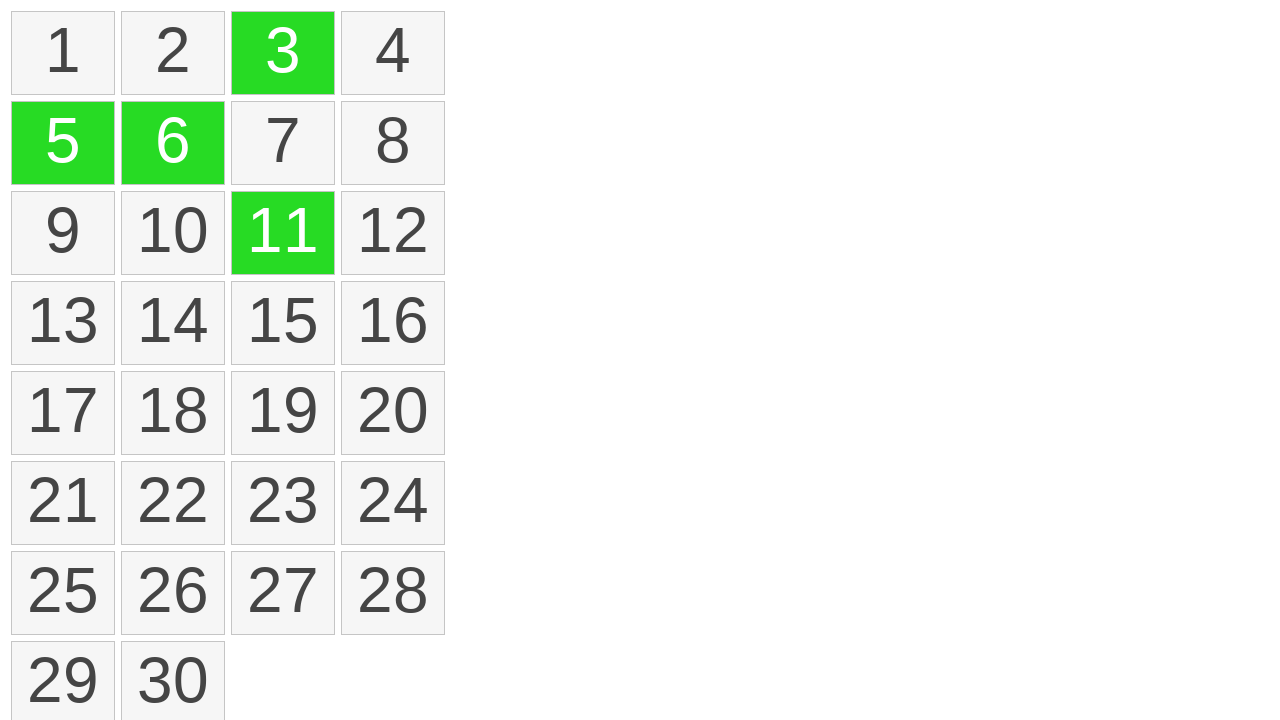

Released Control key
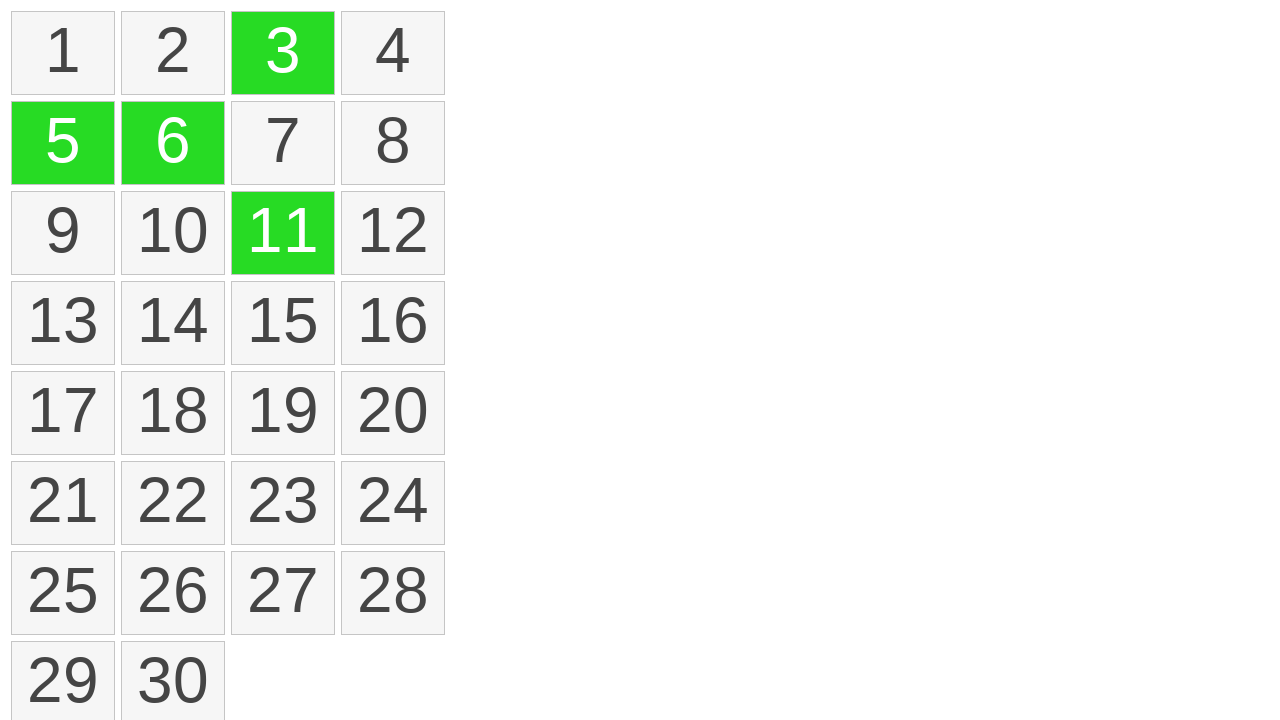

Counted selected items
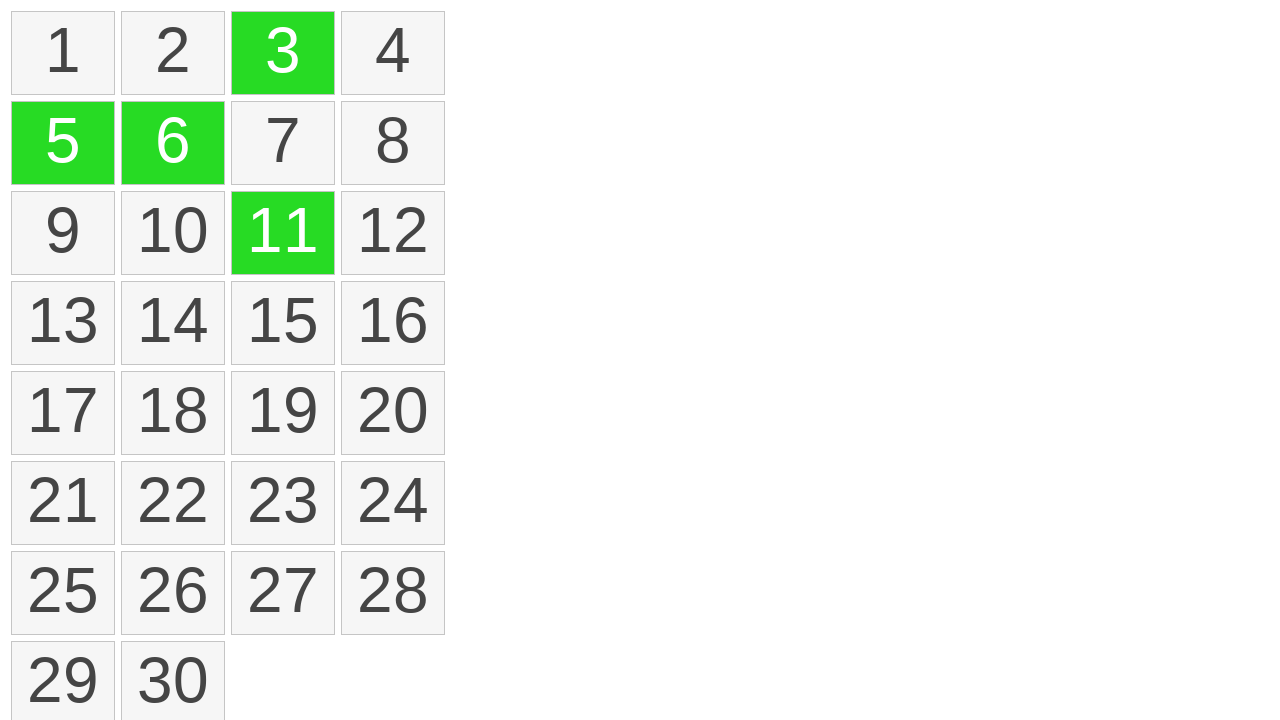

Verified that 4 items are selected
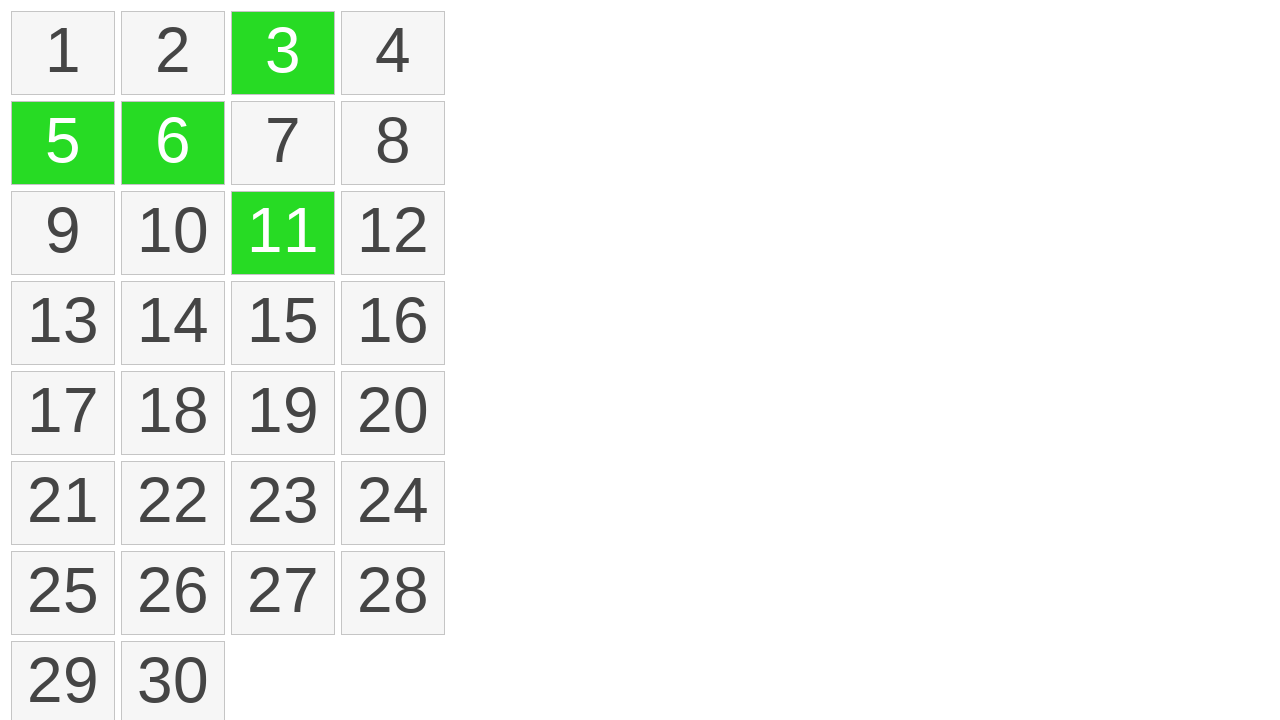

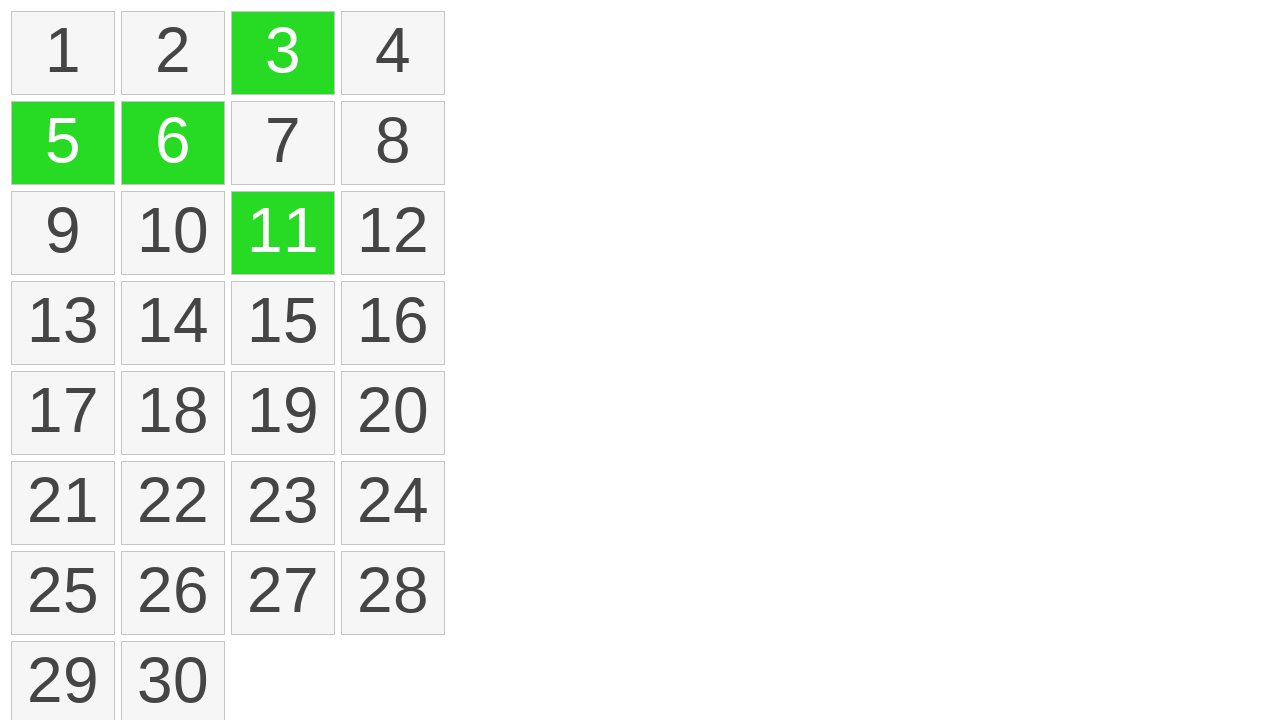